Tests a contact form by filling in name, email, subject, and message fields, then submitting the form and verifying the response

Starting URL: https://loving-hermann-e2094b.netlify.app/contact.html

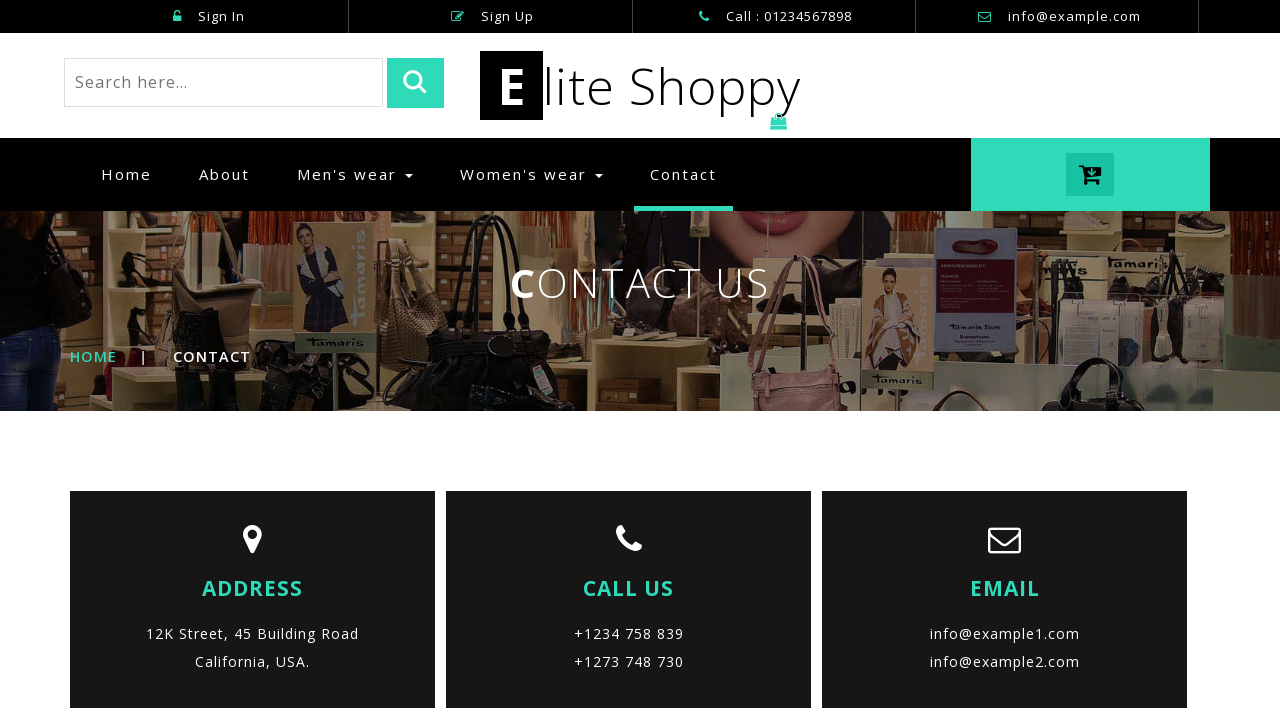

Clicked on name field at (925, 361) on xpath=/html/body/div[9]/div/div/div[1]/div[2]/form/div[1]/input
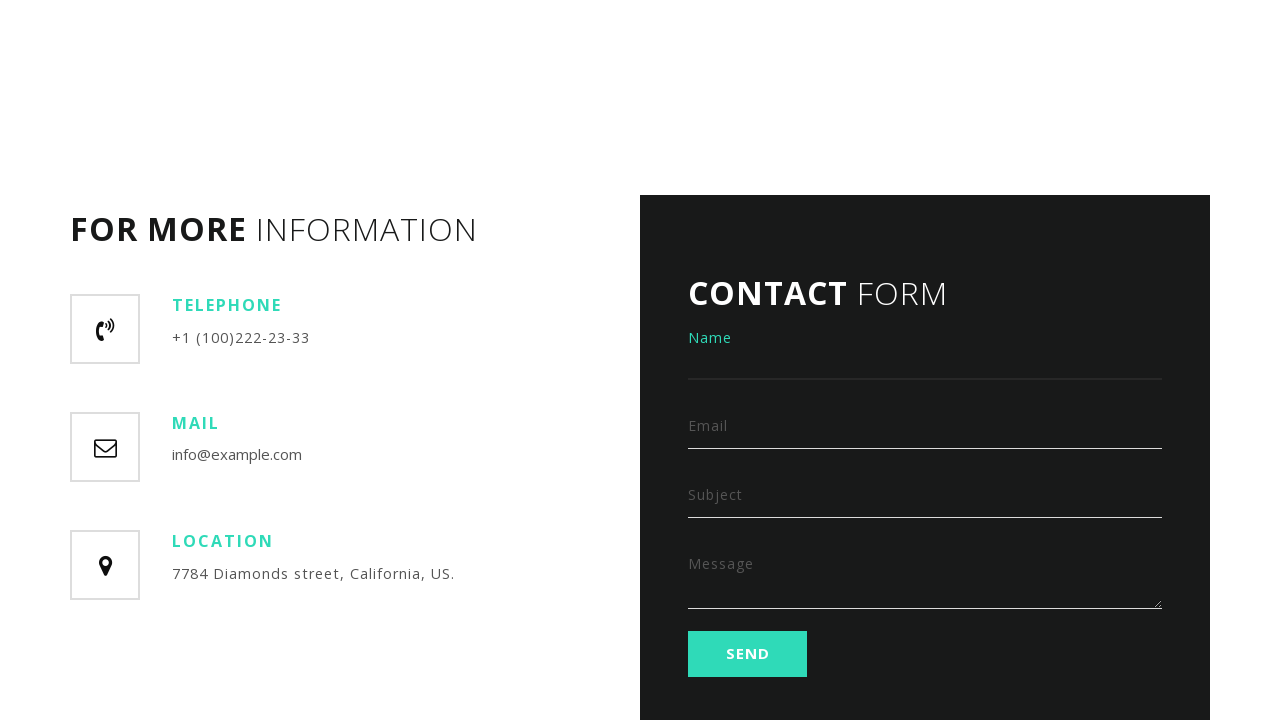

Filled name field with 'John Smith' on xpath=/html/body/div[9]/div/div/div[1]/div[2]/form/div[1]/input
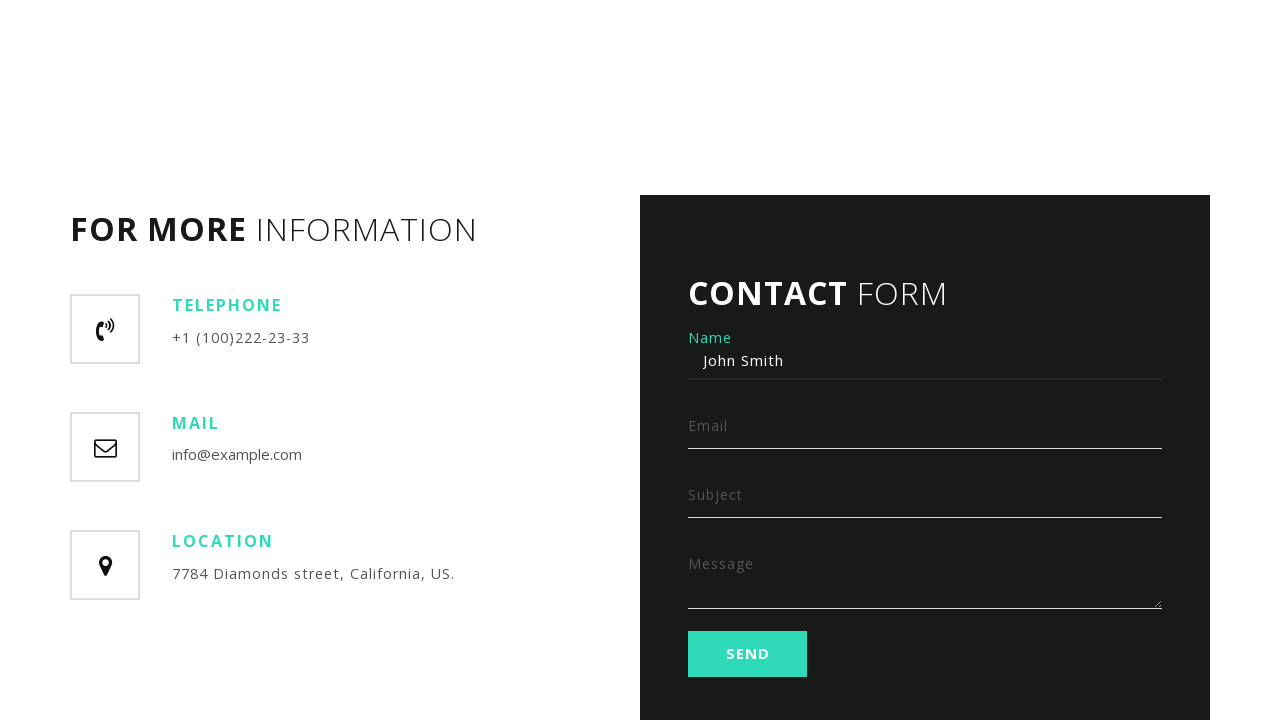

Clicked on email field at (925, 430) on xpath=/html/body/div[9]/div/div/div[1]/div[2]/form/div[2]/input
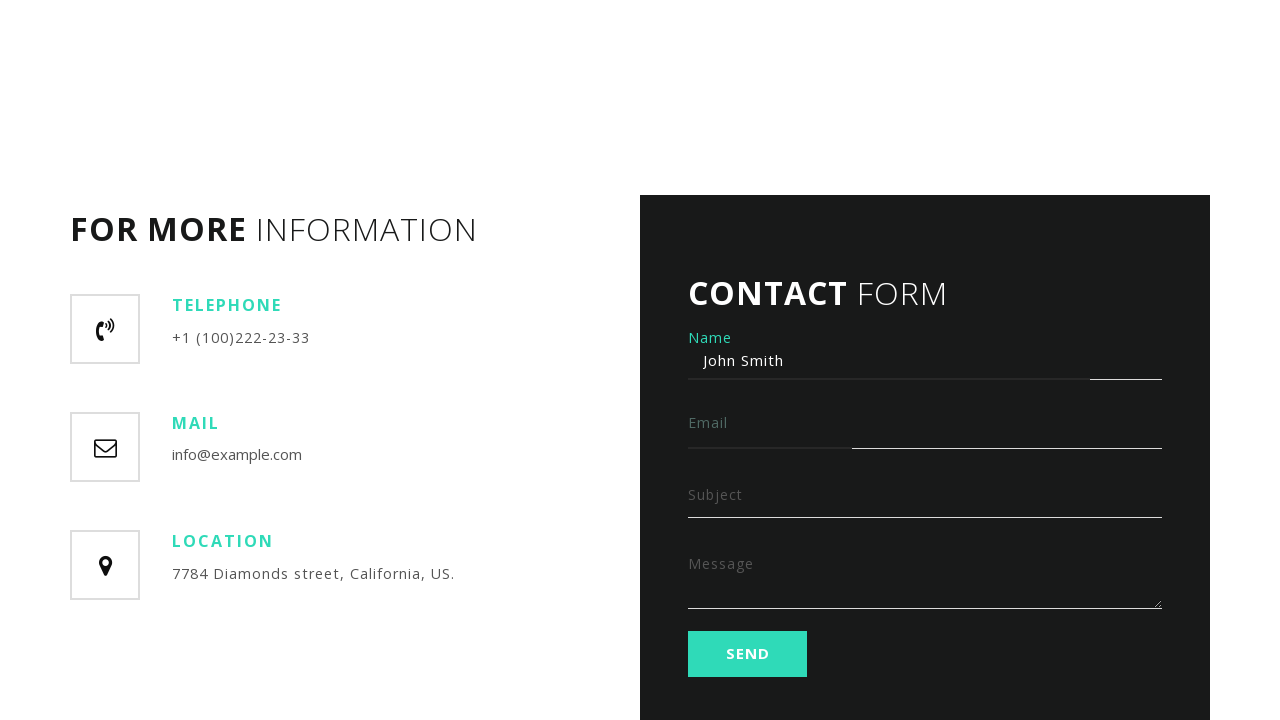

Filled email field with 'john.smith@example.com' on xpath=/html/body/div[9]/div/div/div[1]/div[2]/form/div[2]/input
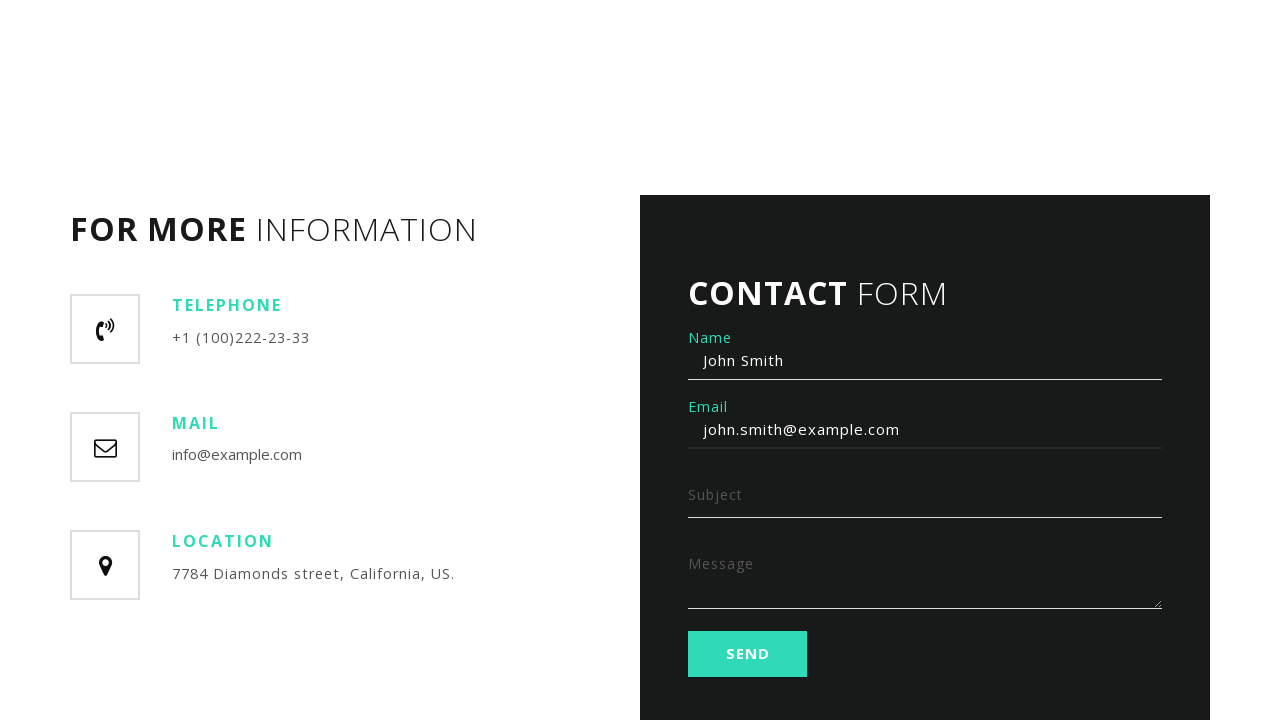

Clicked on subject field at (925, 500) on xpath=/html/body/div[9]/div/div/div[1]/div[2]/form/div[3]/input
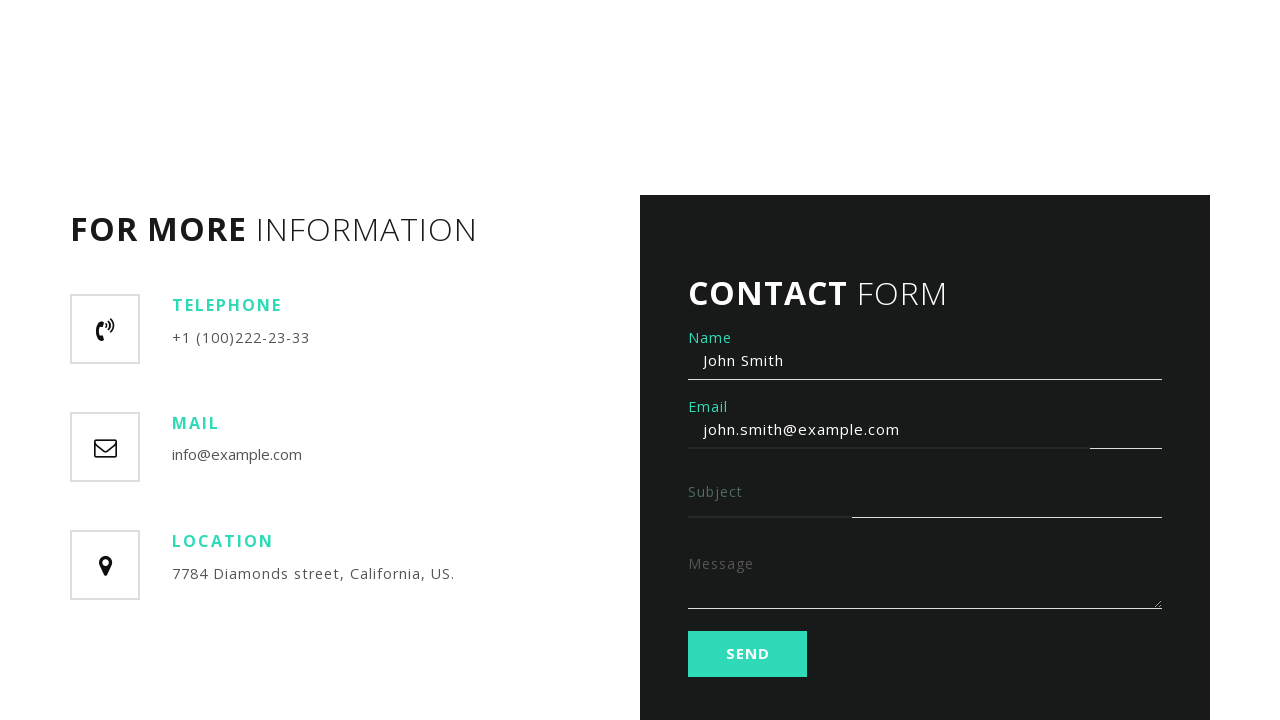

Filled subject field with 'Test Subject' on xpath=/html/body/div[9]/div/div/div[1]/div[2]/form/div[3]/input
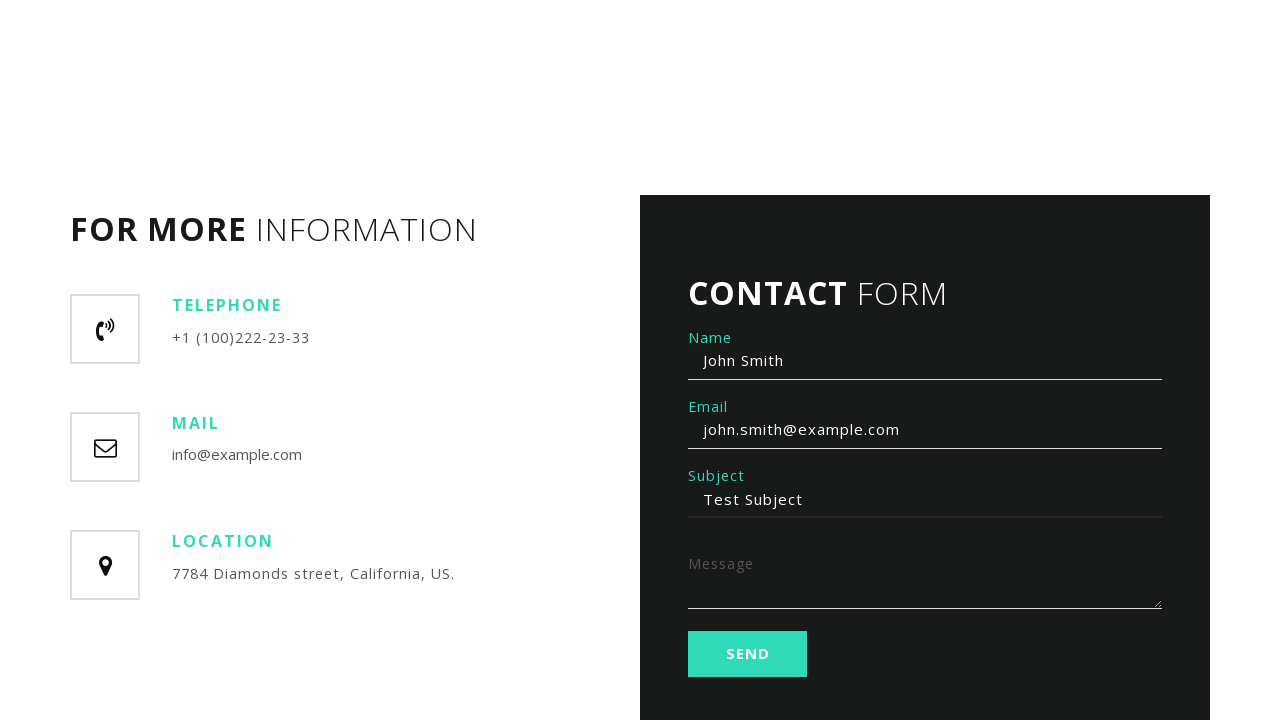

Clicked on message field at (925, 580) on xpath=/html/body/div[9]/div/div/div[1]/div[2]/form/div[4]/textarea
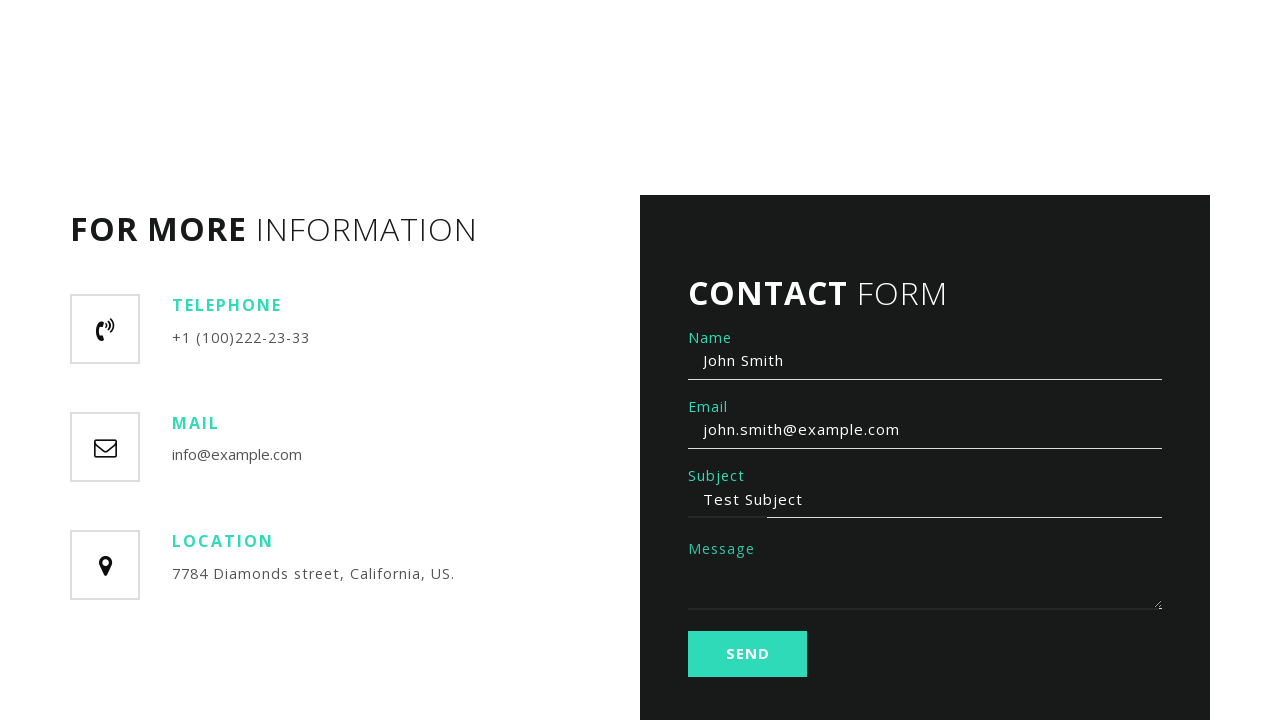

Filled message field with test message on xpath=/html/body/div[9]/div/div/div[1]/div[2]/form/div[4]/textarea
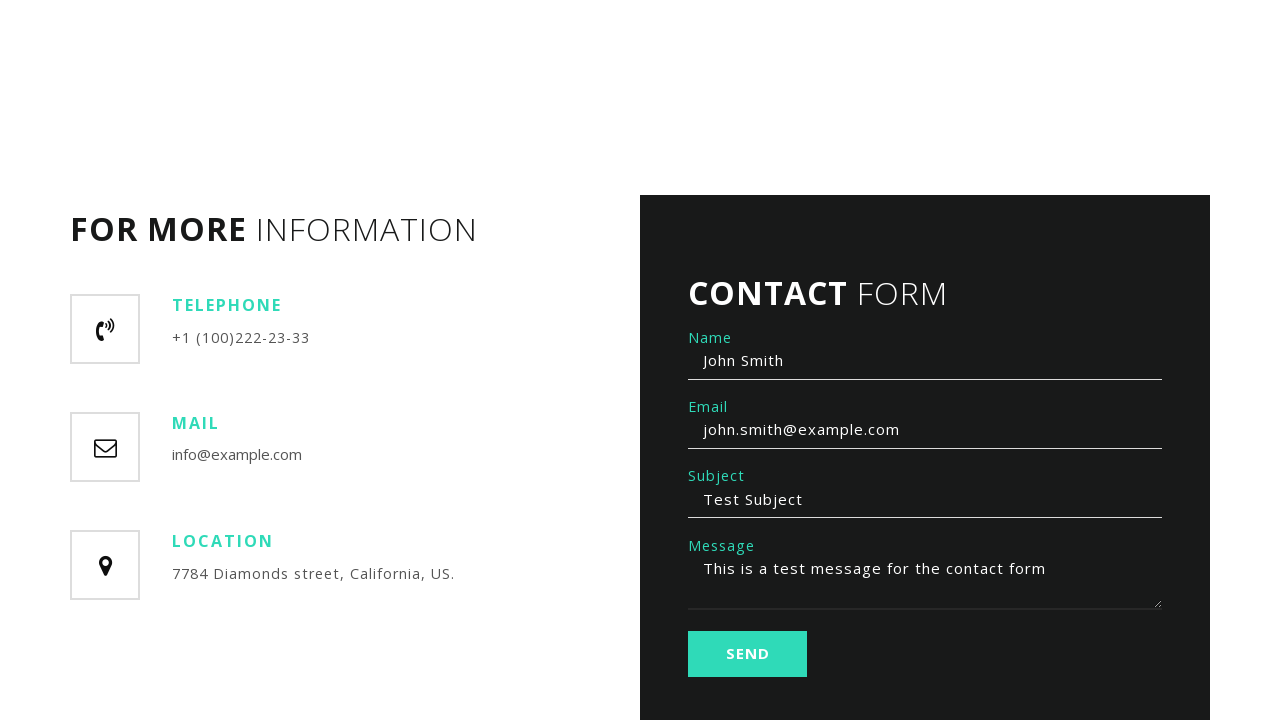

Clicked submit button to submit contact form at (748, 654) on xpath=/html/body/div[9]/div/div/div[1]/div[2]/form/input
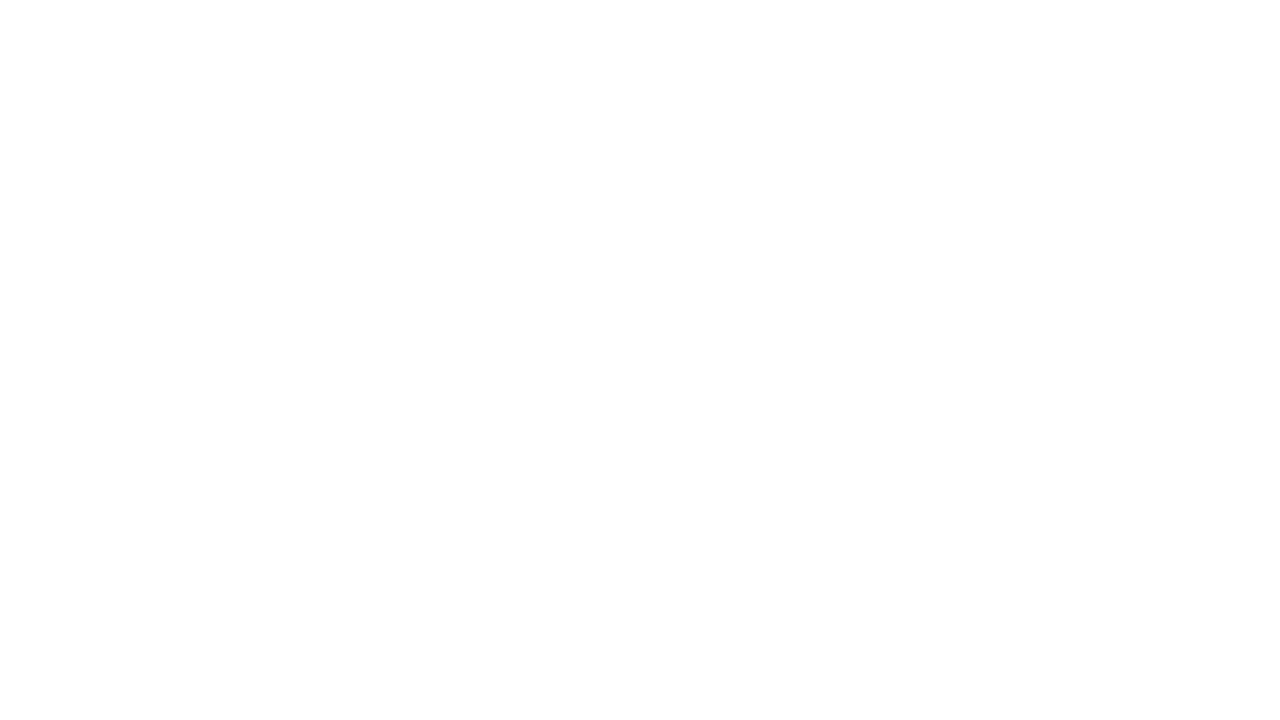

Form submission completed and page reached networkidle state
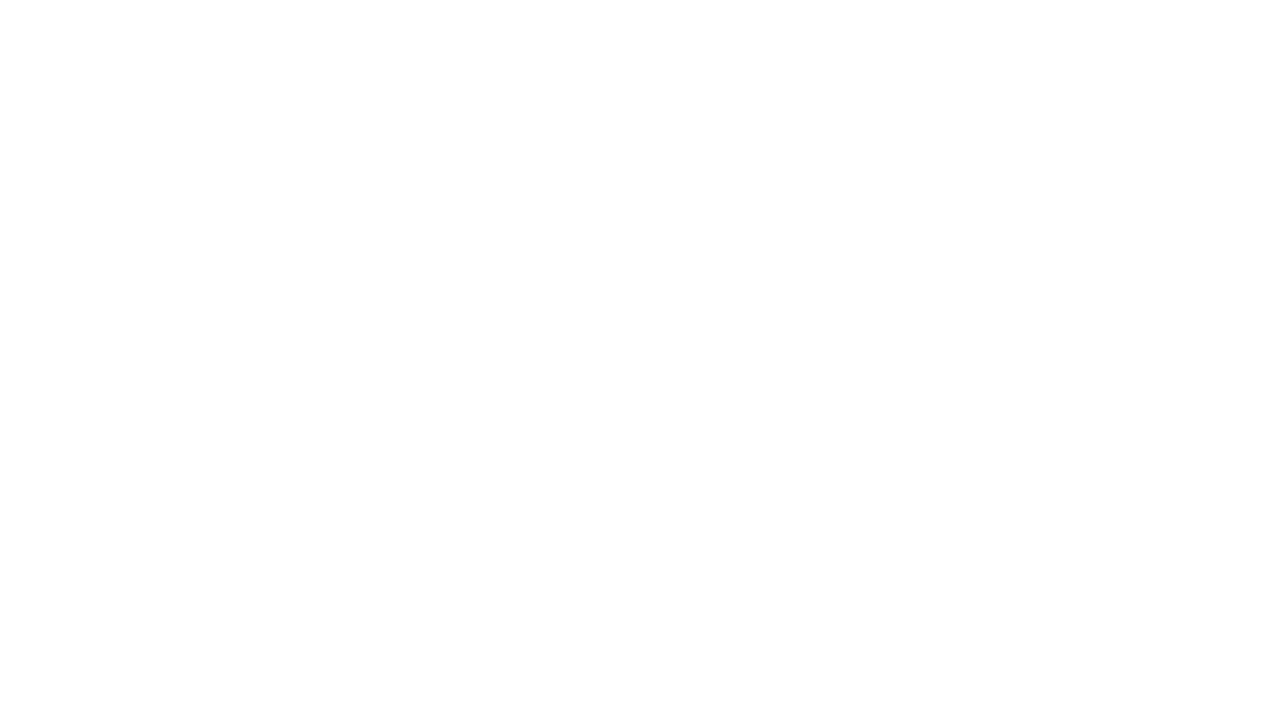

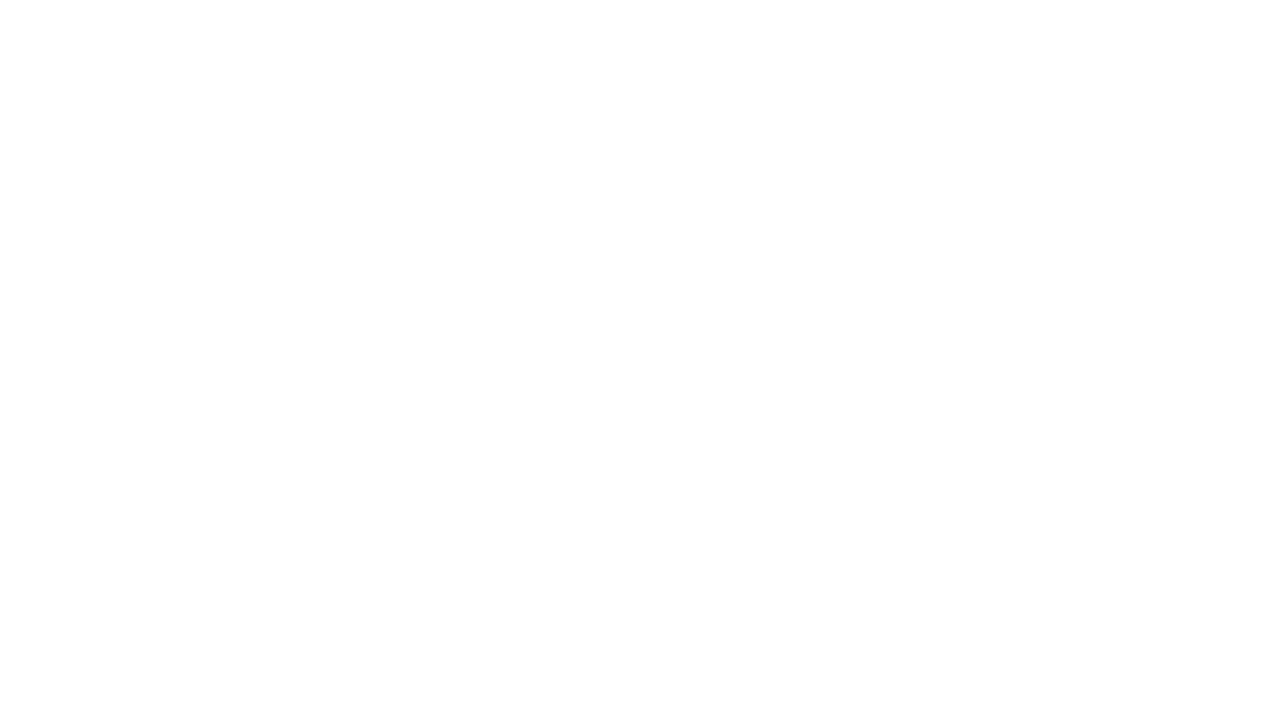